Tests dismissing a JavaScript confirm dialog by clicking a button that triggers a confirm alert, dismissing it, and verifying the cancel result message

Starting URL: https://demoqa.com/alerts

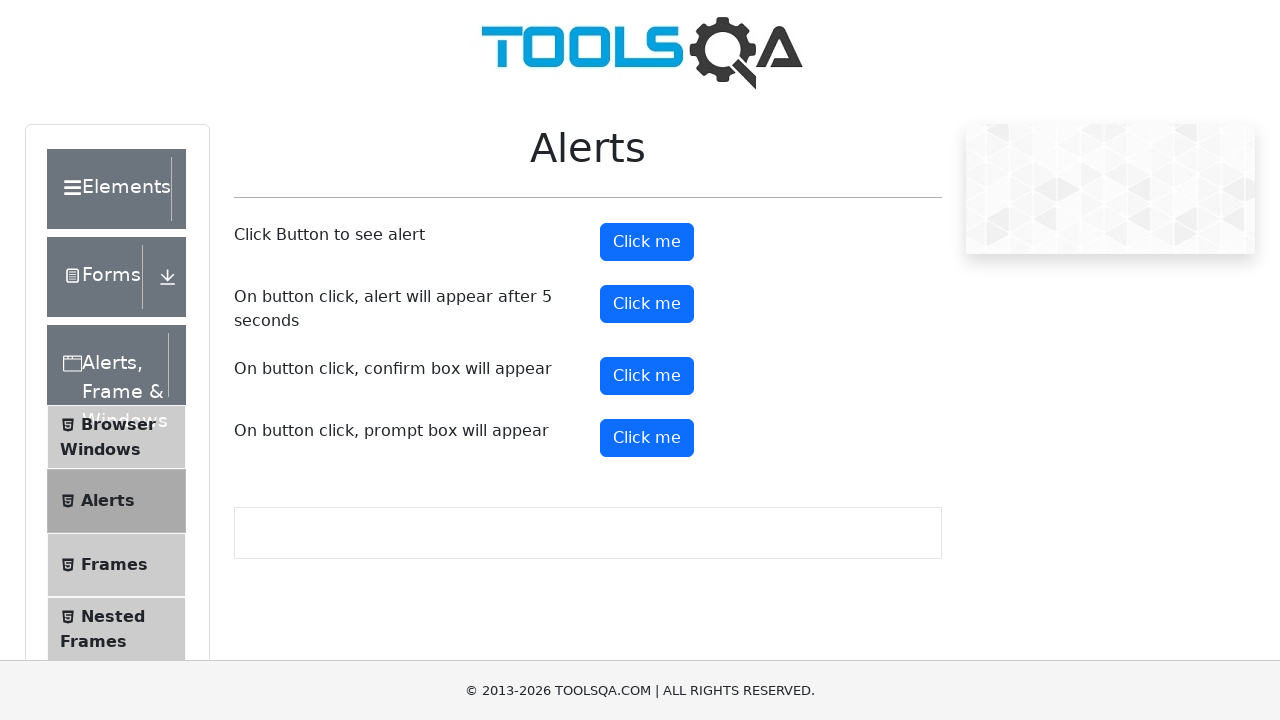

Set up dialog handler to dismiss confirm dialogs
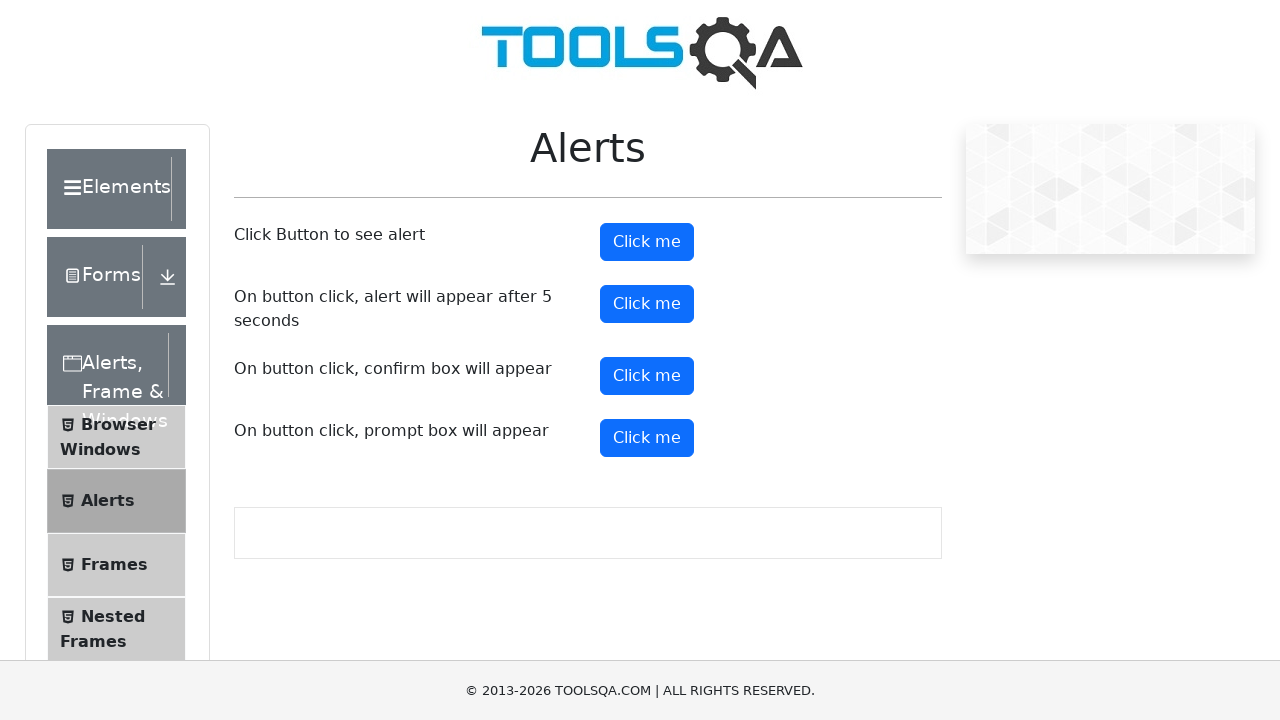

Clicked confirm button to trigger confirm dialog at (647, 376) on #confirmButton
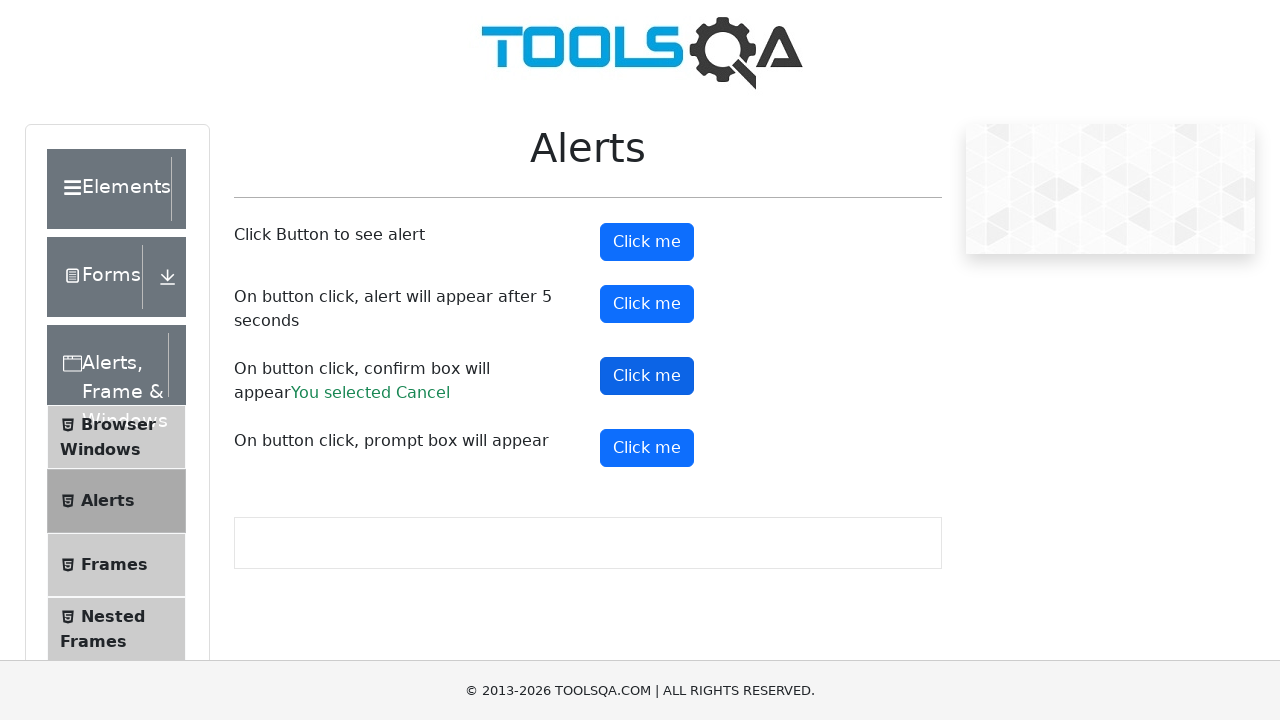

Waited for result text to appear
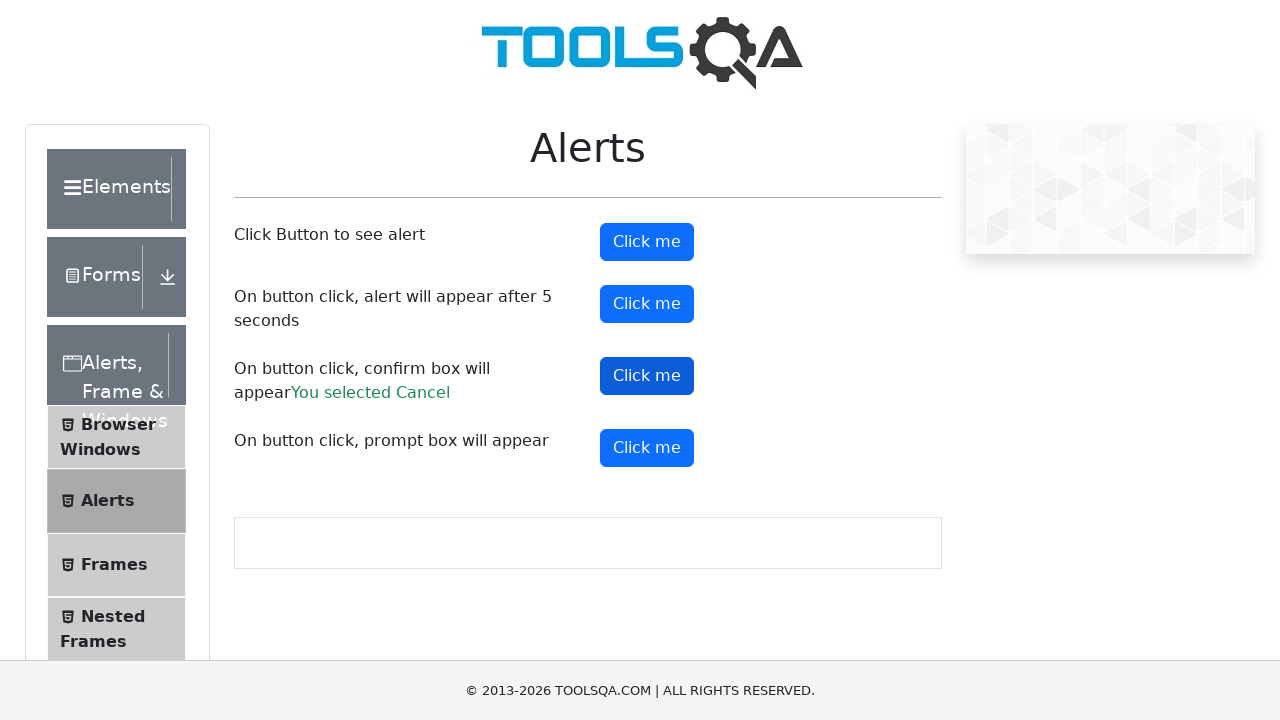

Verified result message shows 'You selected Cancel'
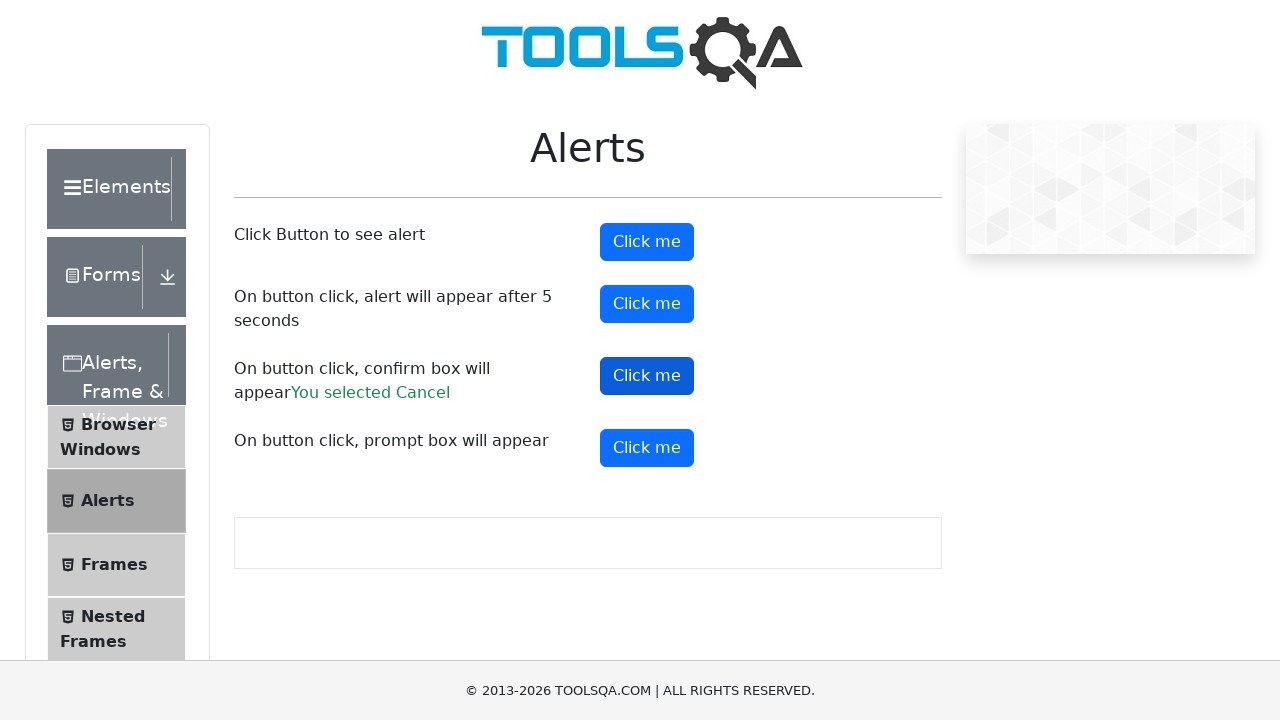

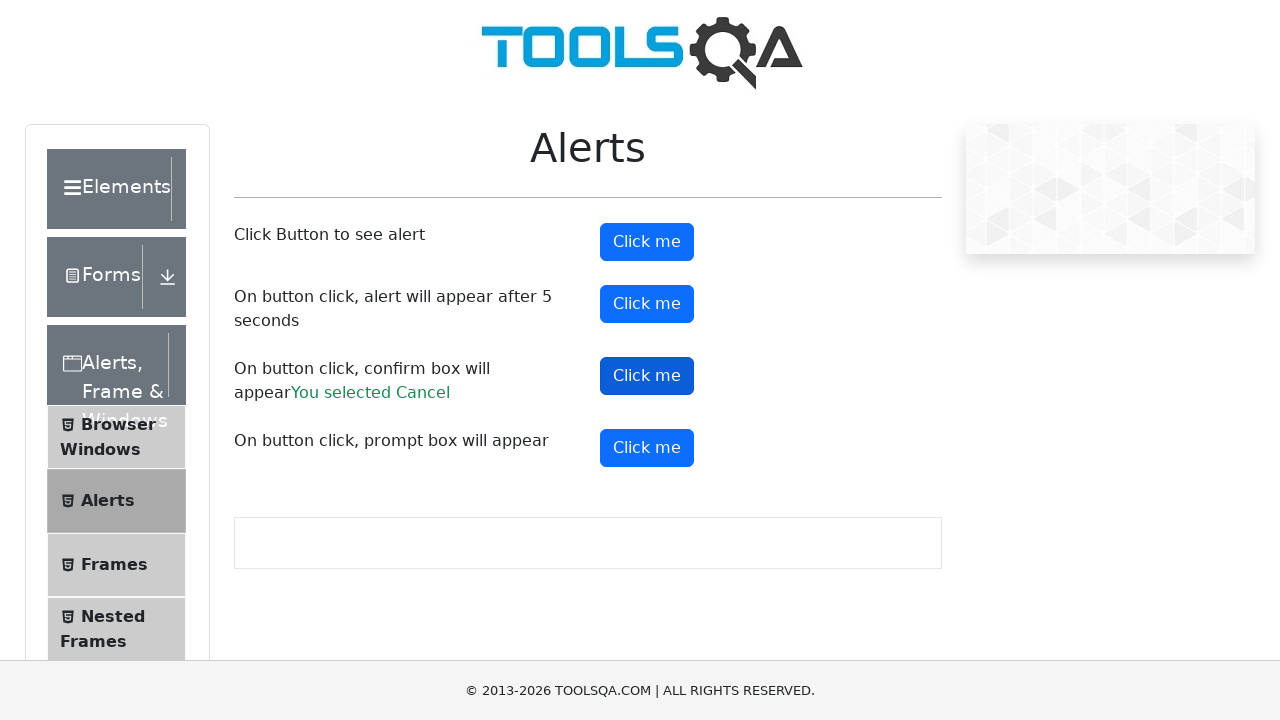